Solves a math captcha by calculating a formula, filling the answer, checking a checkbox, selecting a radio button, and submitting the form

Starting URL: http://suninjuly.github.io/math.html

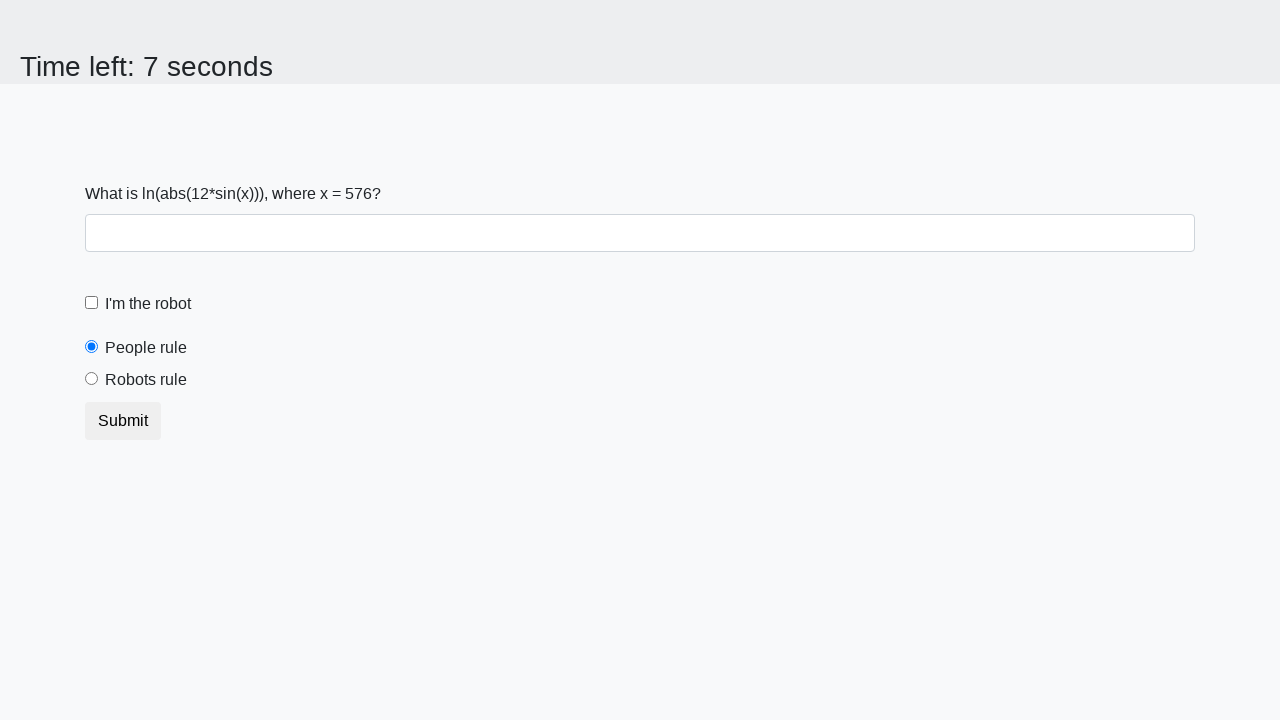

Retrieved math value from page element #input_value
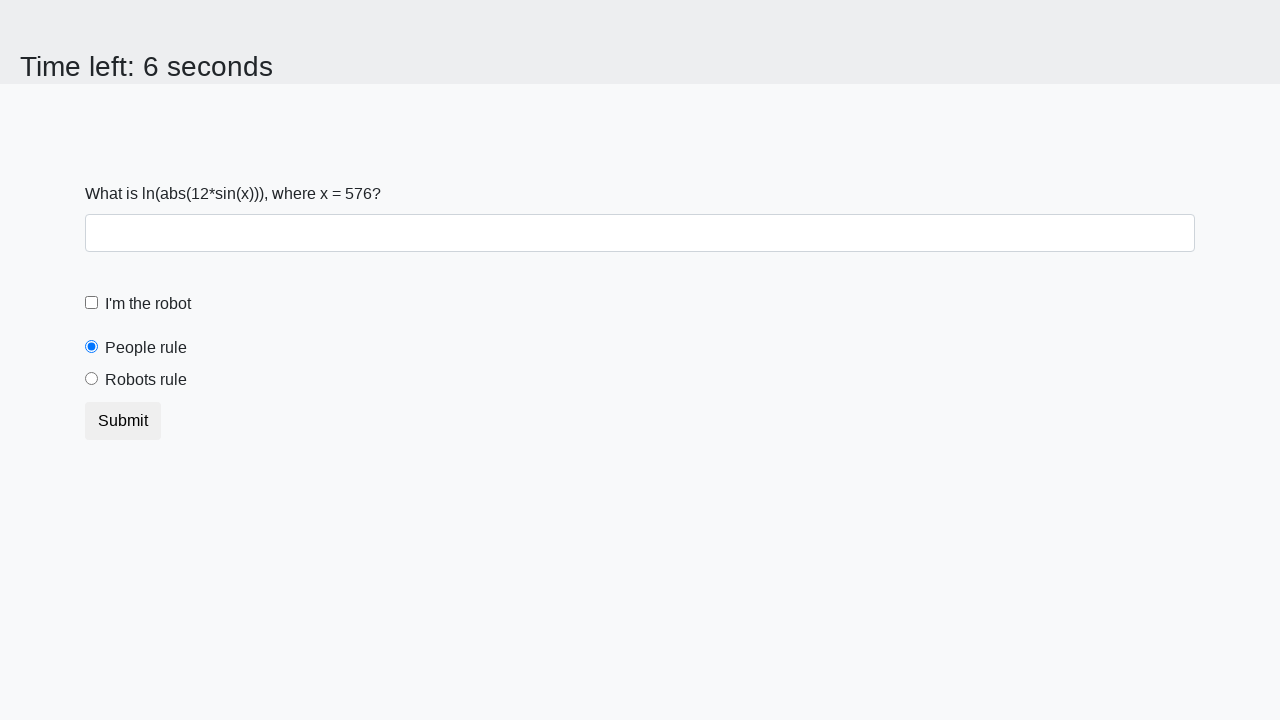

Calculated formula result: y = log(abs(12*sin(576))) = 2.363815022578092
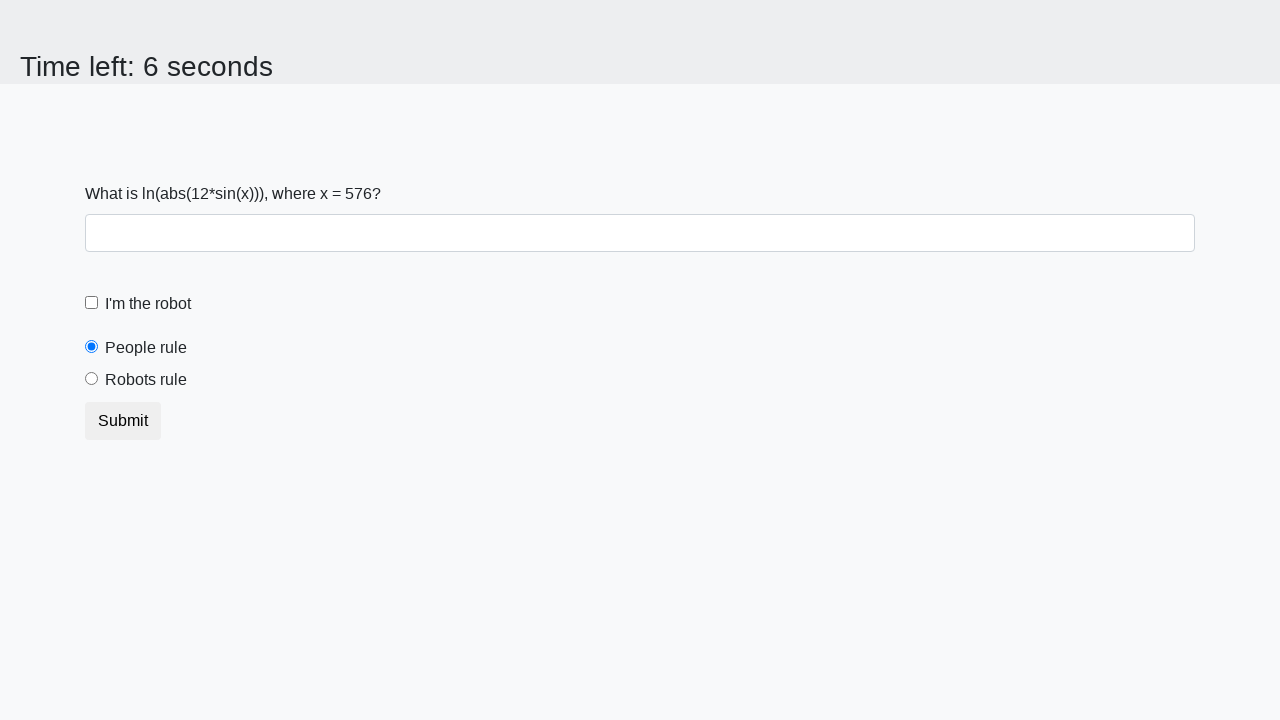

Filled answer field with calculated value: 2.363815022578092 on #answer
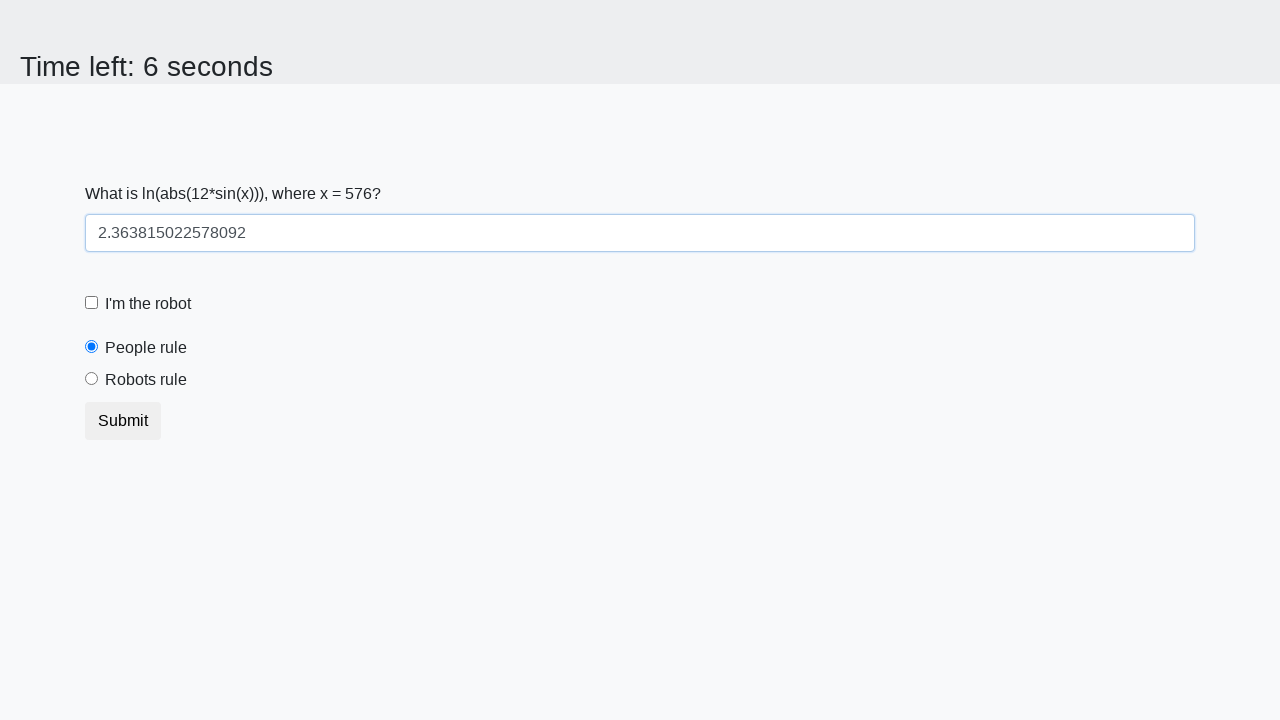

Clicked checkbox label to check 'I'm a robot' checkbox at (148, 304) on [for='robotCheckbox']
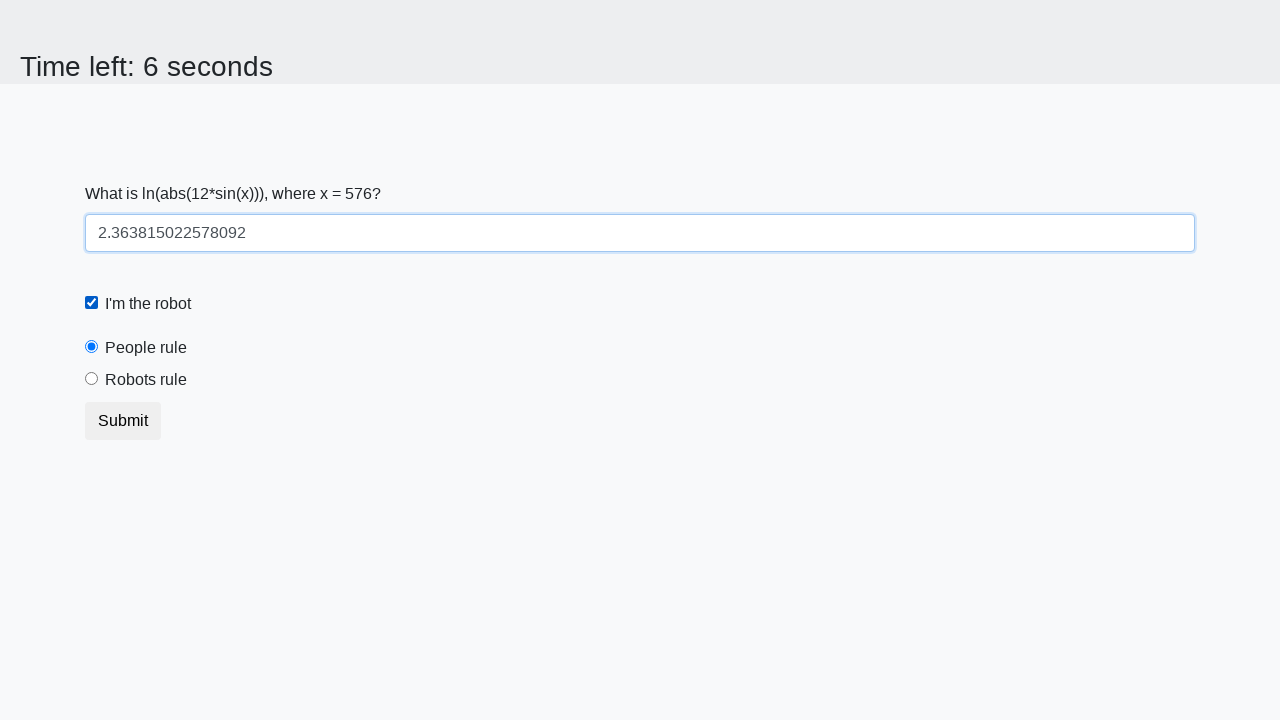

Selected 'Robots rule' radio button at (92, 379) on #robotsRule
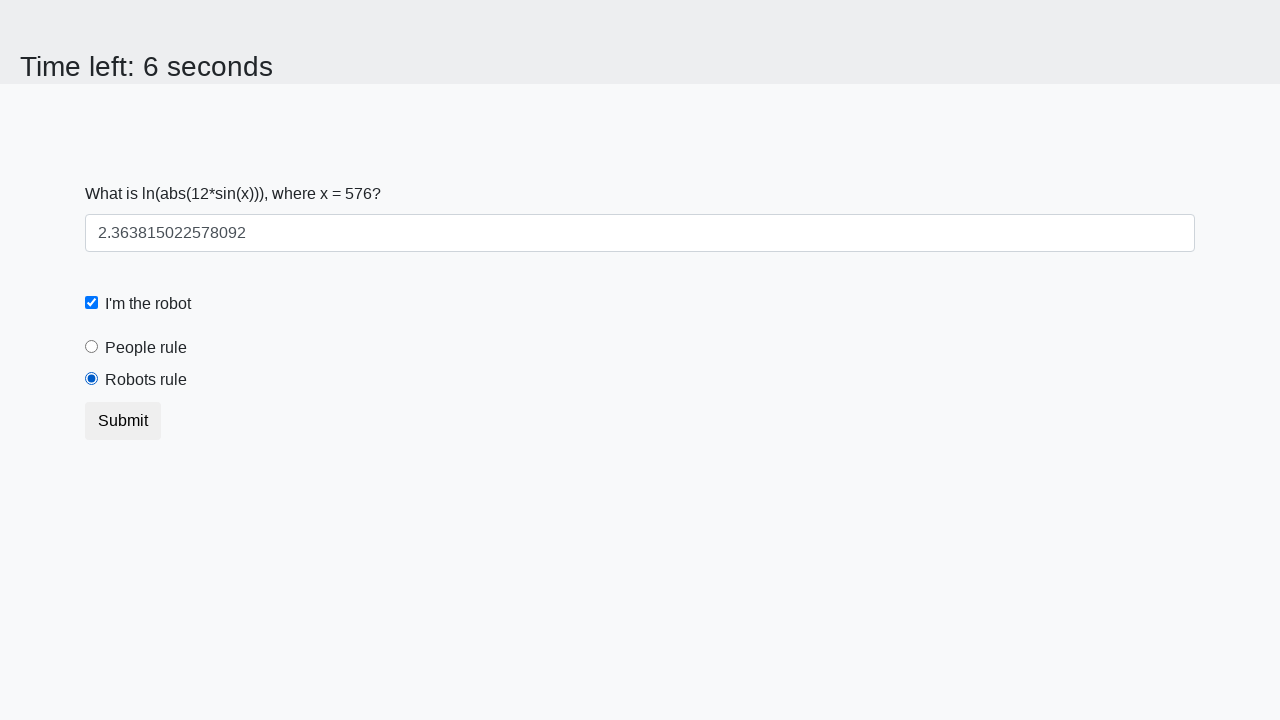

Clicked submit button to submit form at (123, 421) on button.btn
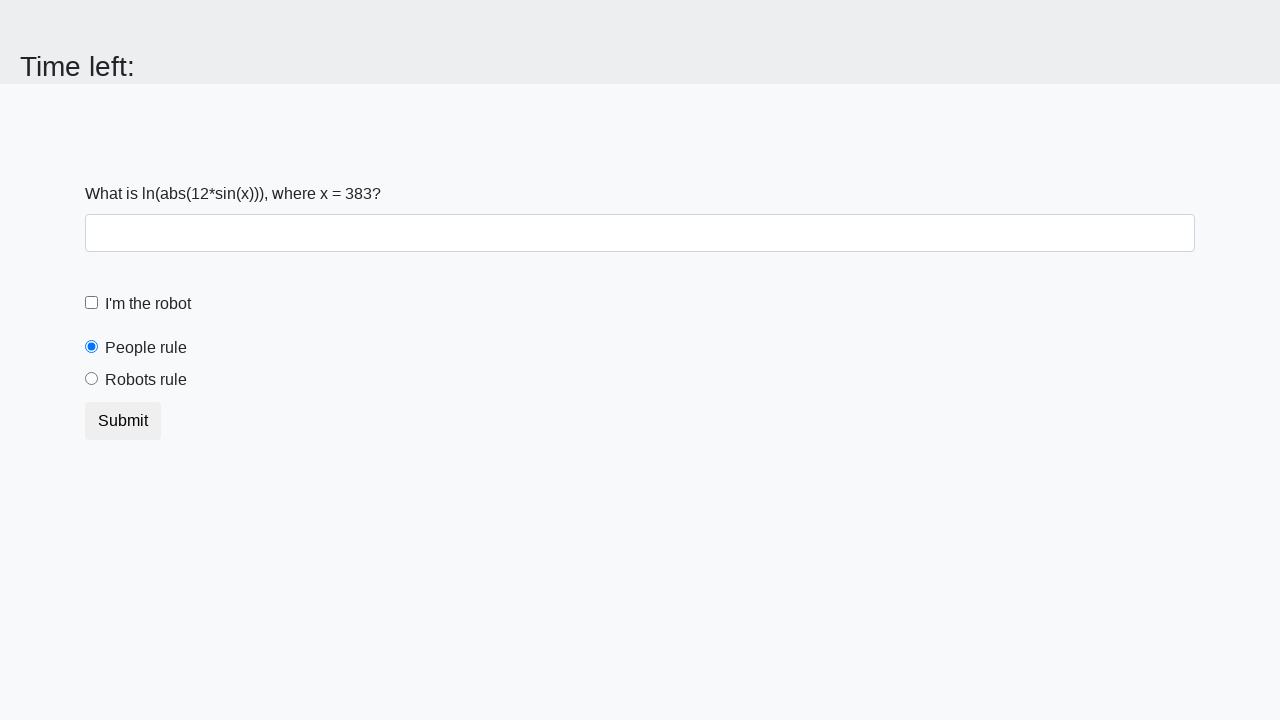

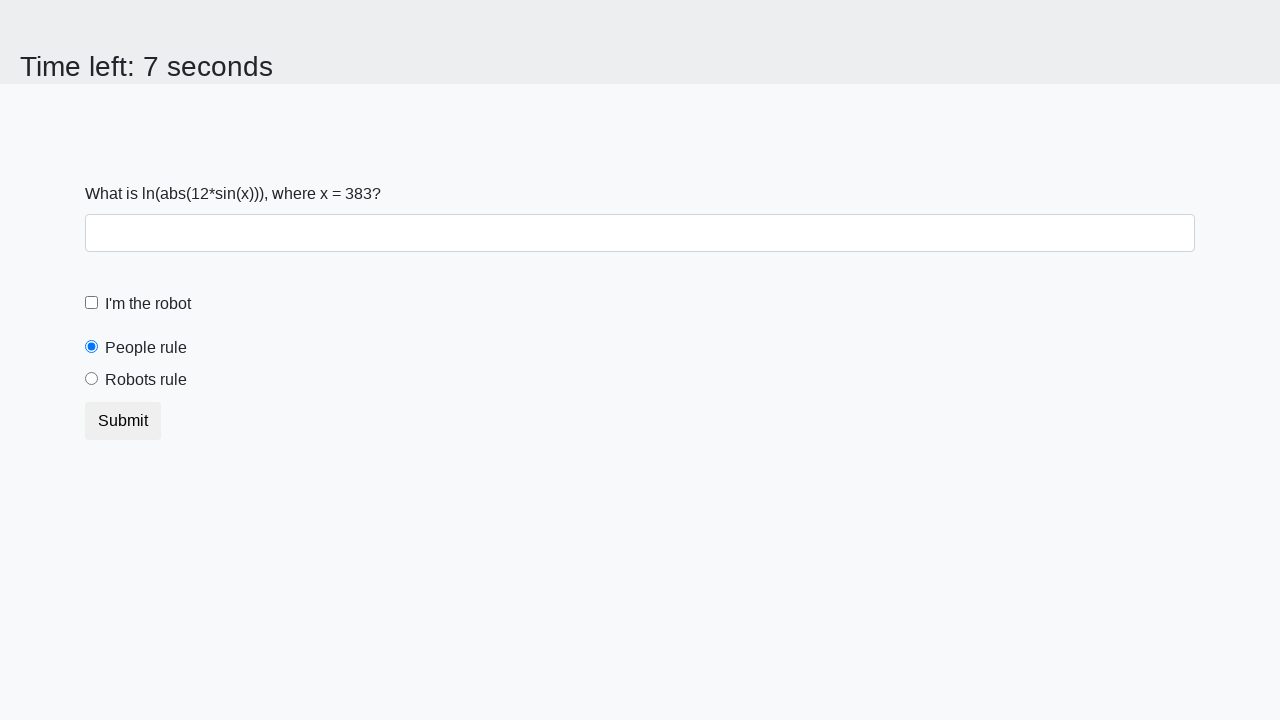